Tests registration form by filling in first name, last name, and email fields, then submitting the form

Starting URL: http://suninjuly.github.io/registration1.html

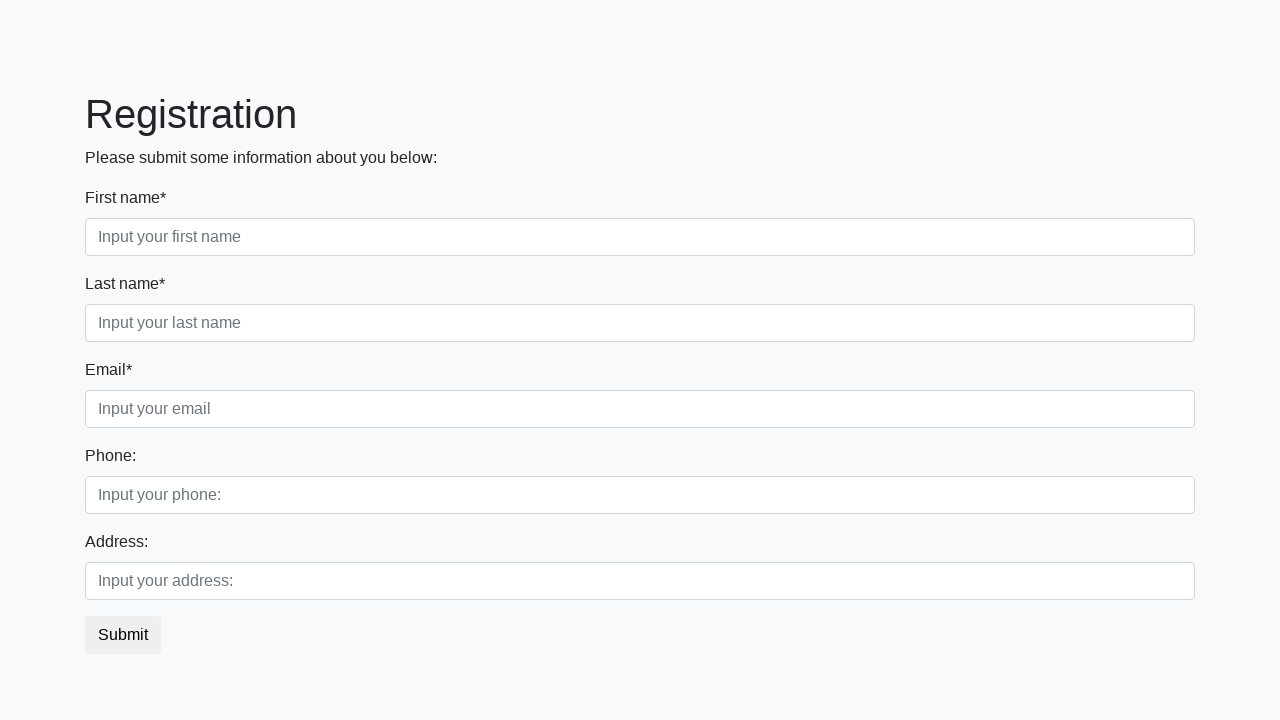

Filled first name field with 'Ivan' on //input[contains(@placeholder, "first name")]
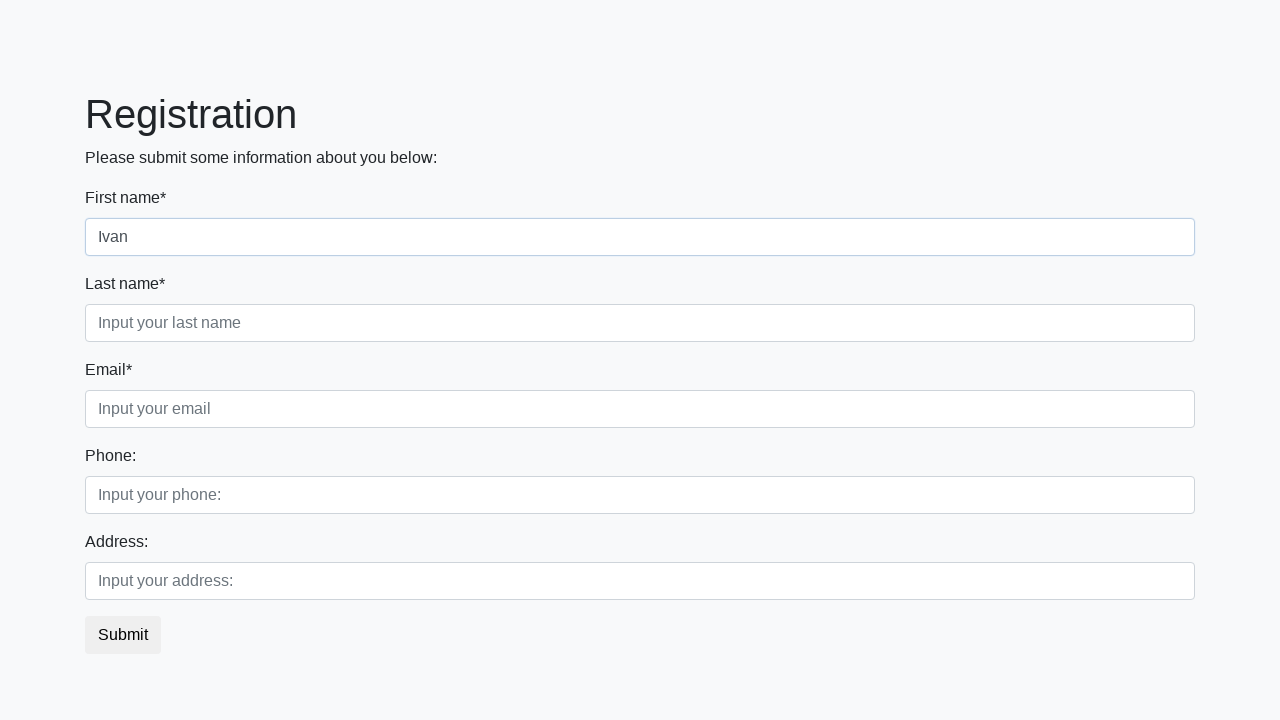

Filled last name field with 'Petrov' on //input[contains(@placeholder, "last name")]
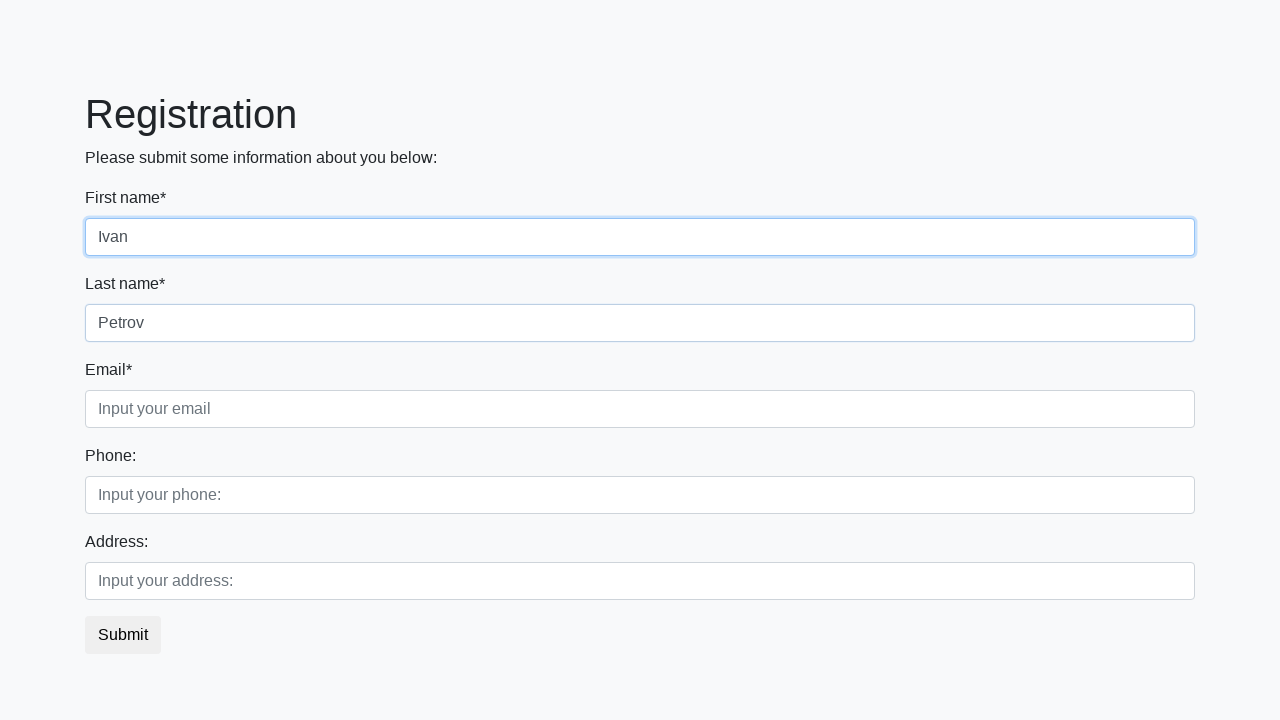

Filled email field with 'test@example.com' on //input[contains(@placeholder, "email")]
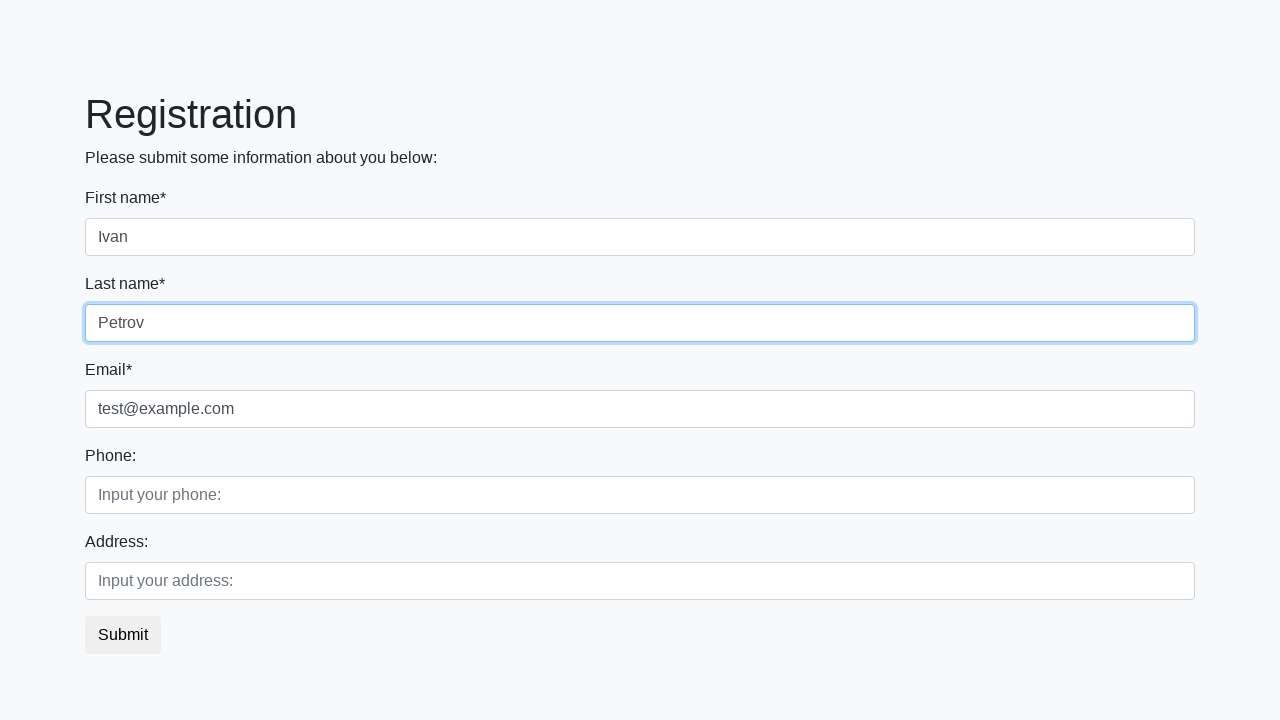

Clicked submit button to register at (123, 635) on .btn-default
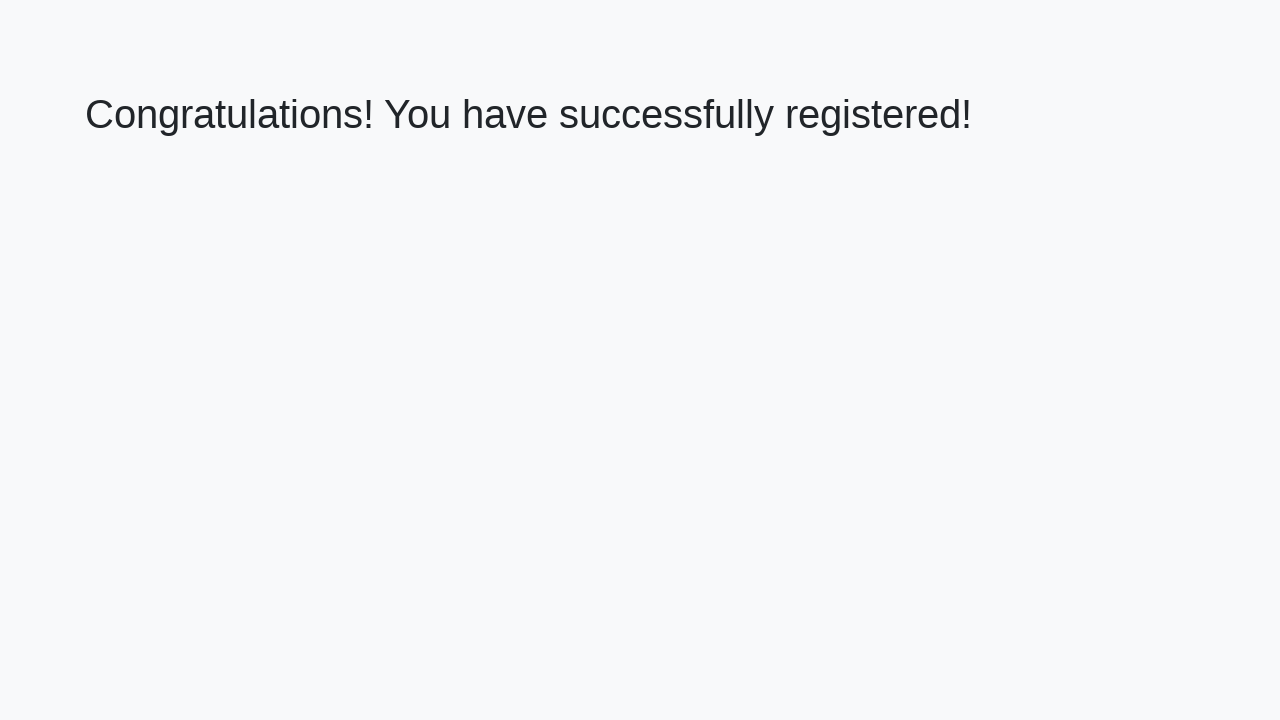

Success message 'Congratulations! You have successfully registered!' appeared
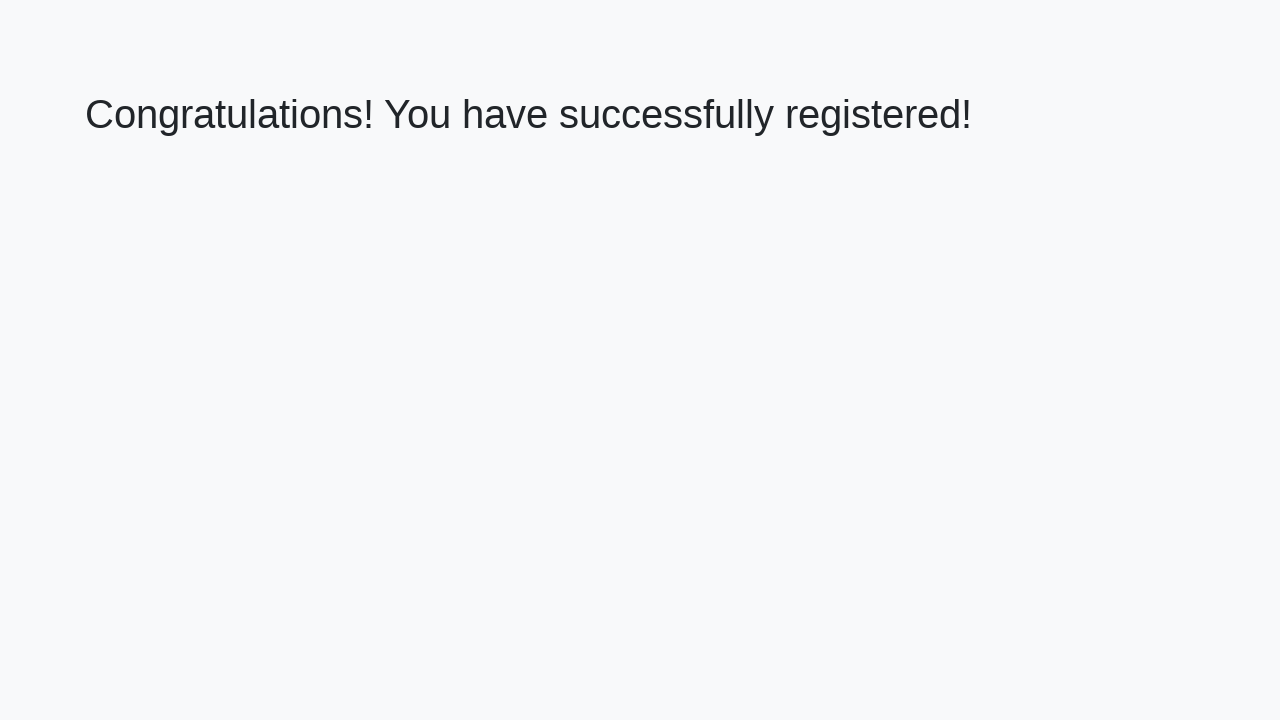

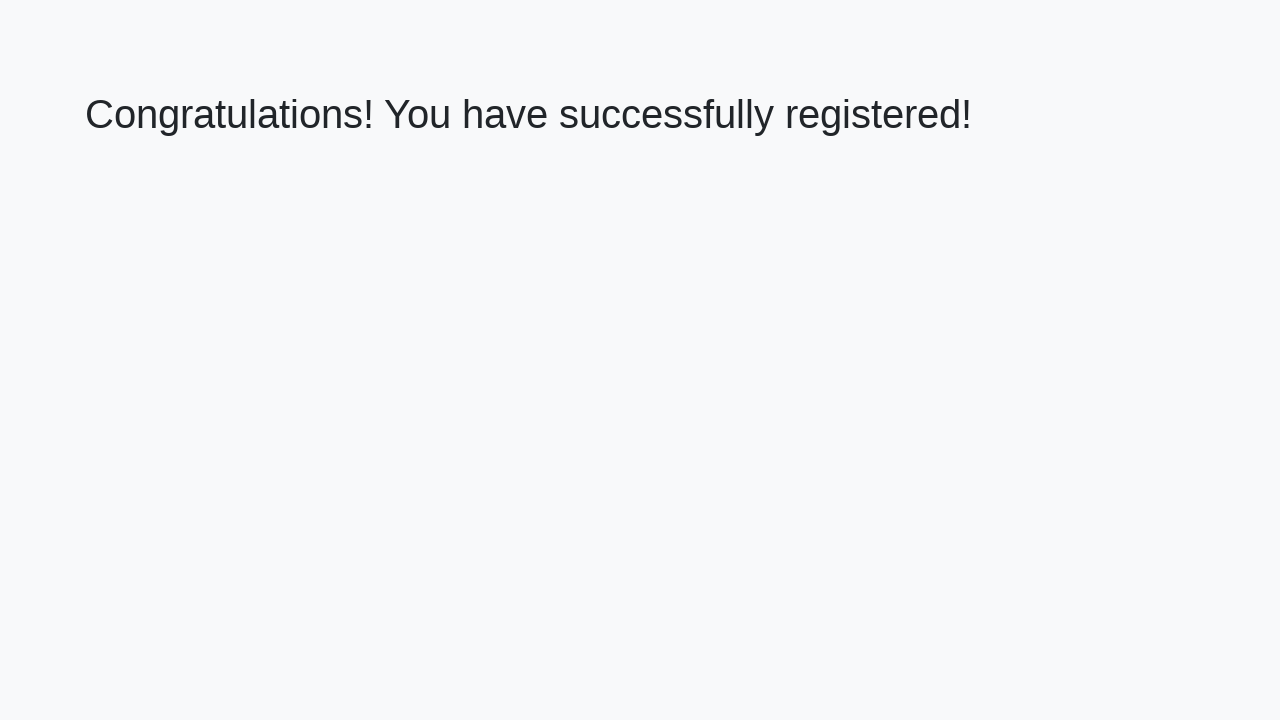